Tests alert handling functionality by triggering different types of alerts and accepting/dismissing them

Starting URL: https://rahulshettyacademy.com/AutomationPractice/

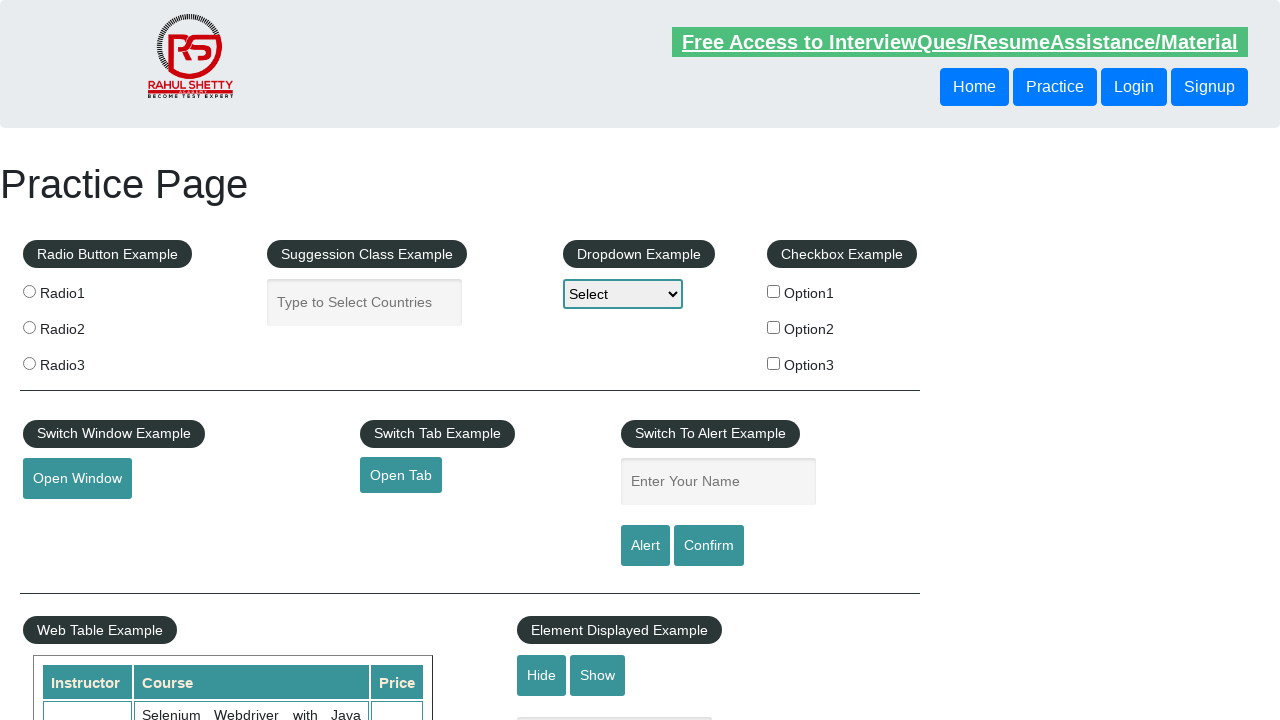

Filled name field with 'Nilesh Modi' on #name
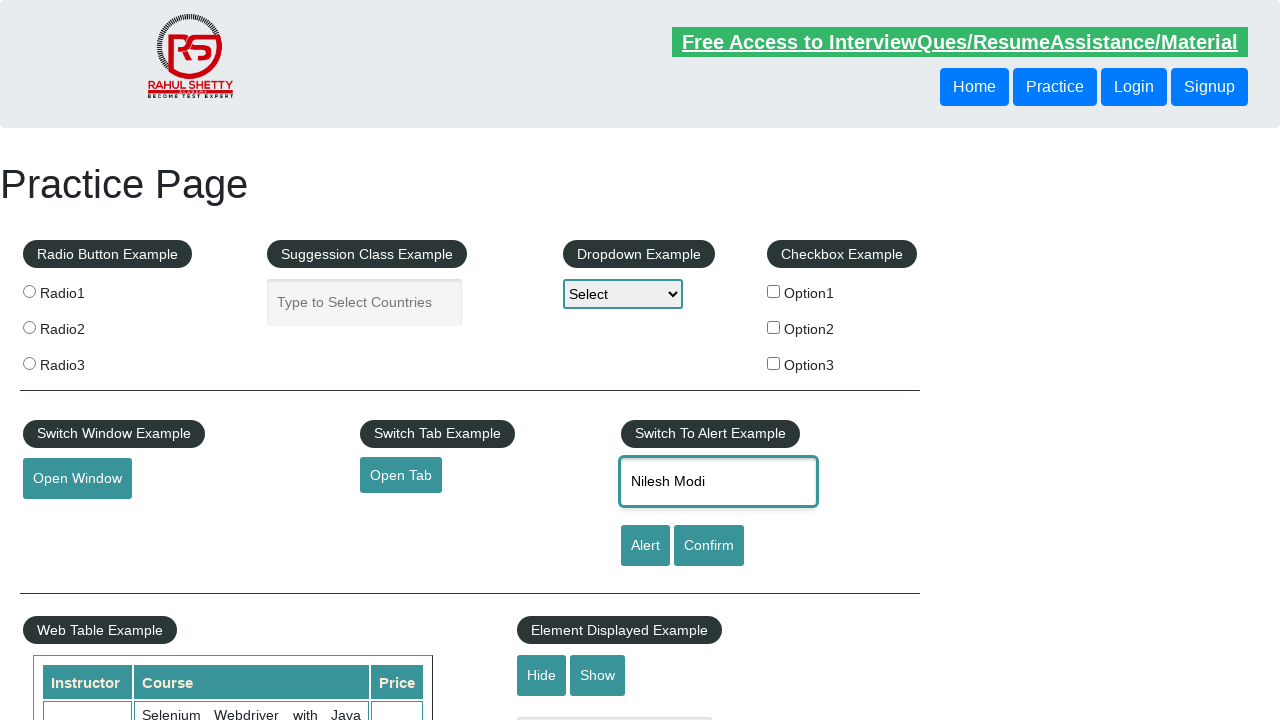

Clicked alert button to trigger alert at (645, 546) on #alertbtn
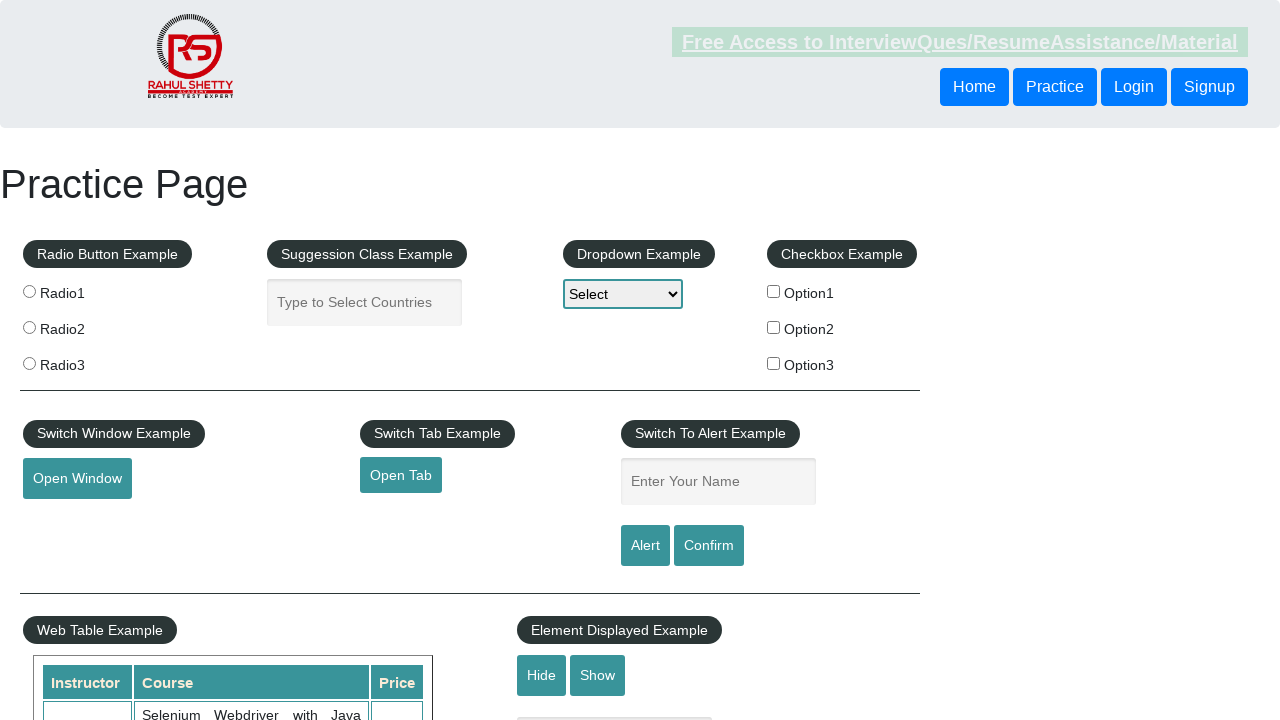

Set up dialog handler to accept alert
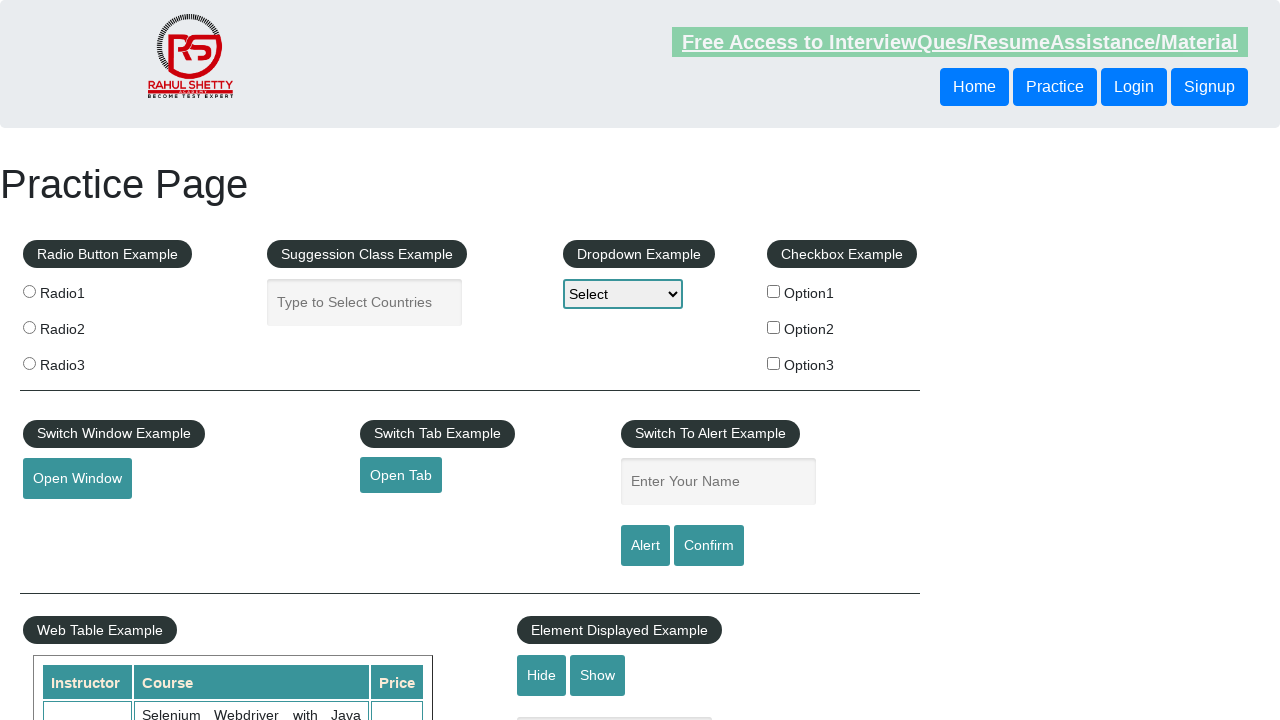

Clicked confirm button to trigger confirmation dialog at (709, 546) on #confirmbtn
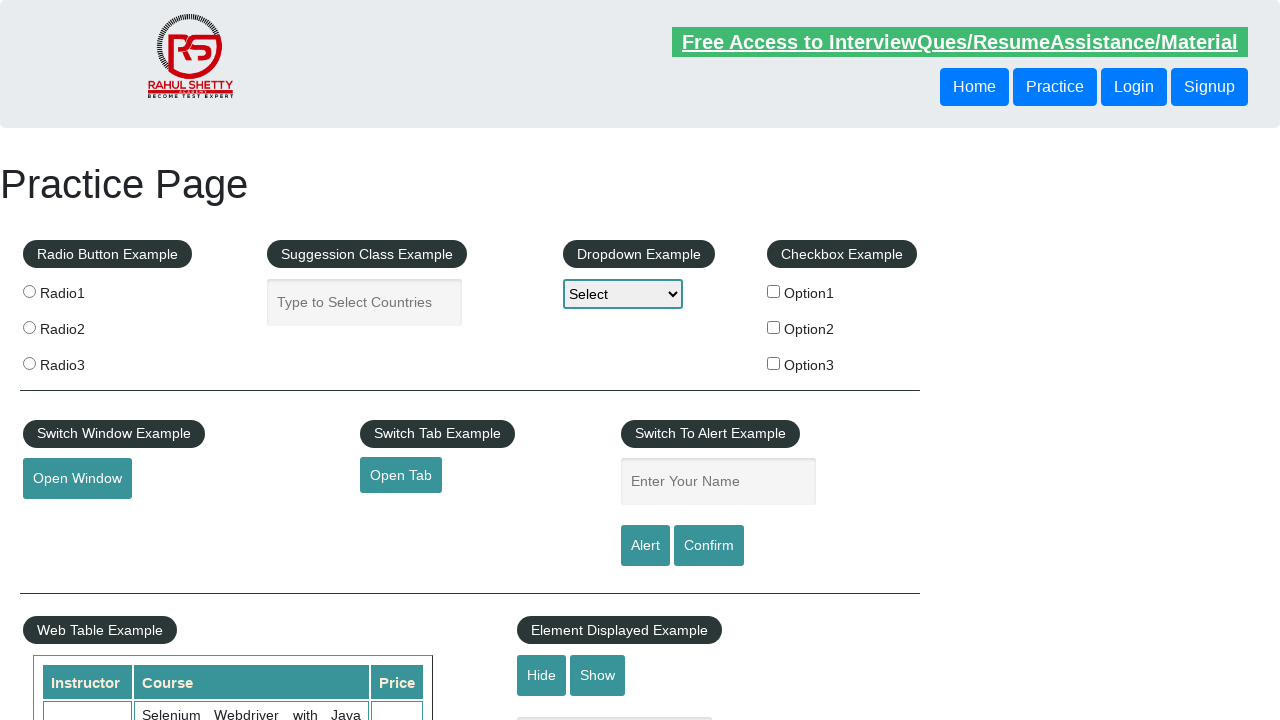

Set up dialog handler to dismiss confirmation dialog
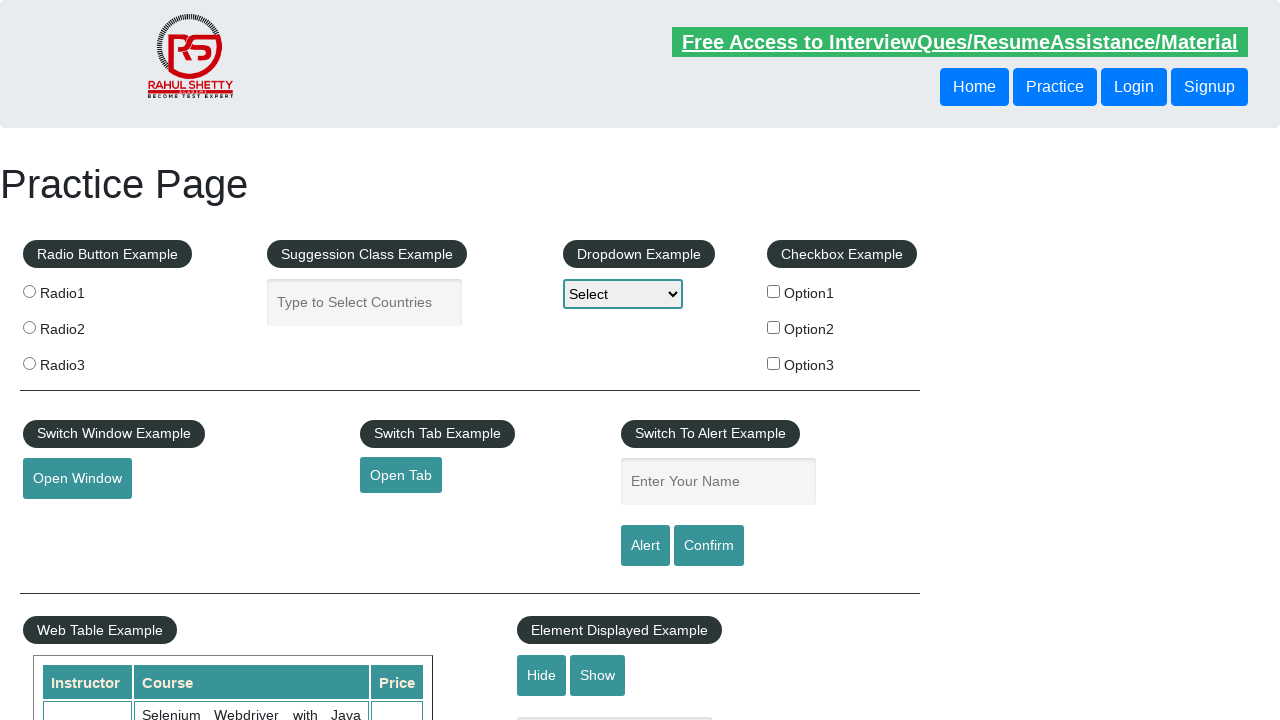

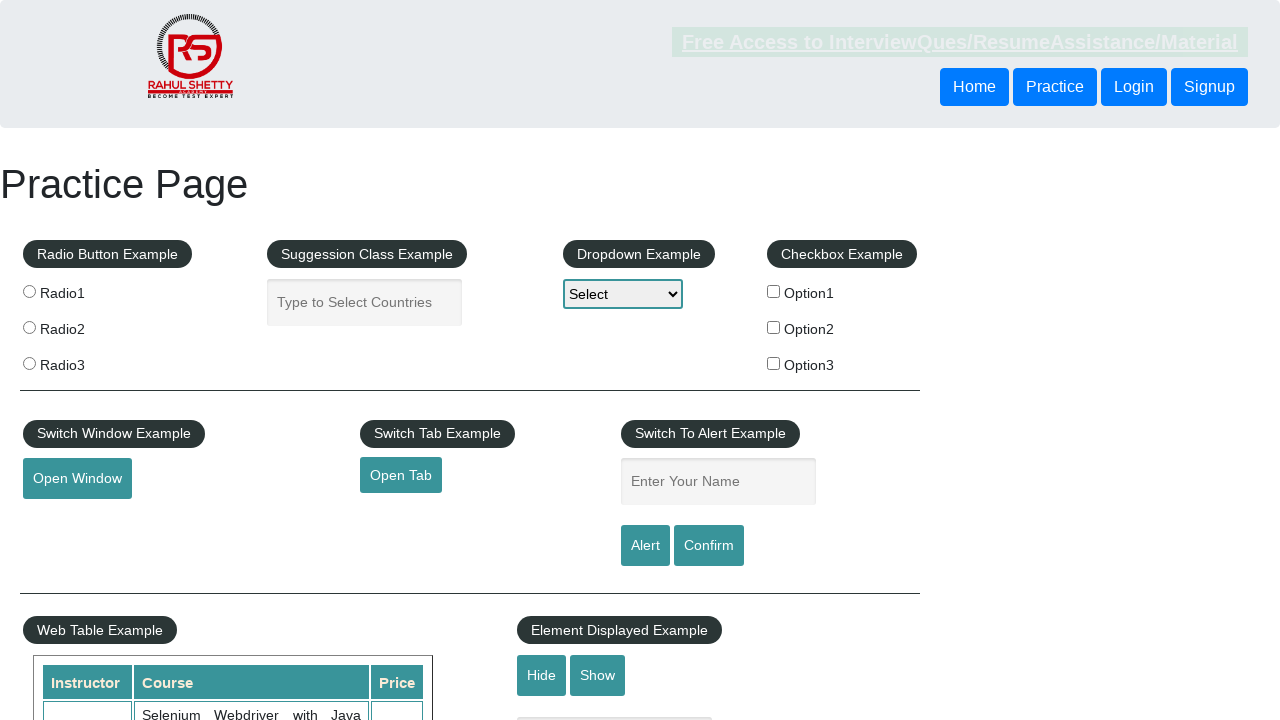